Tests that the Due column in table2 (with class selectors) can be sorted in ascending order by clicking the column header

Starting URL: http://the-internet.herokuapp.com/tables

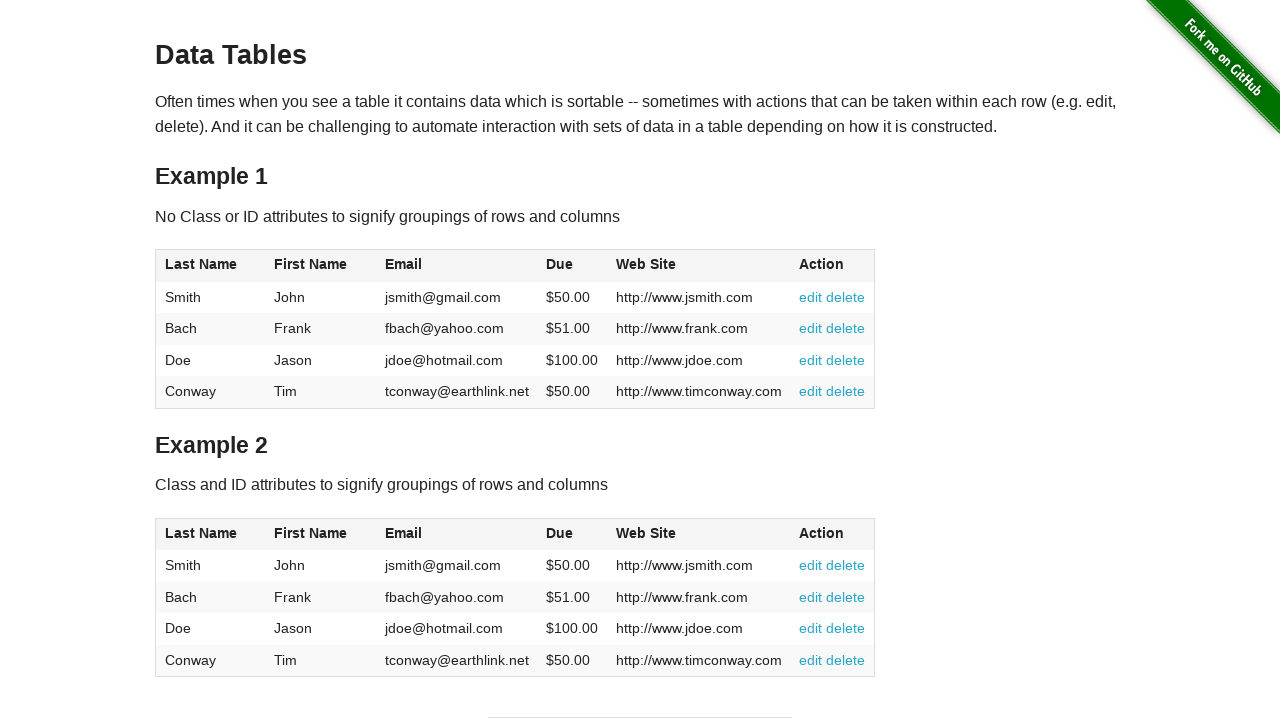

Clicked Due column header in table2 to sort ascending at (560, 533) on #table2 thead .dues
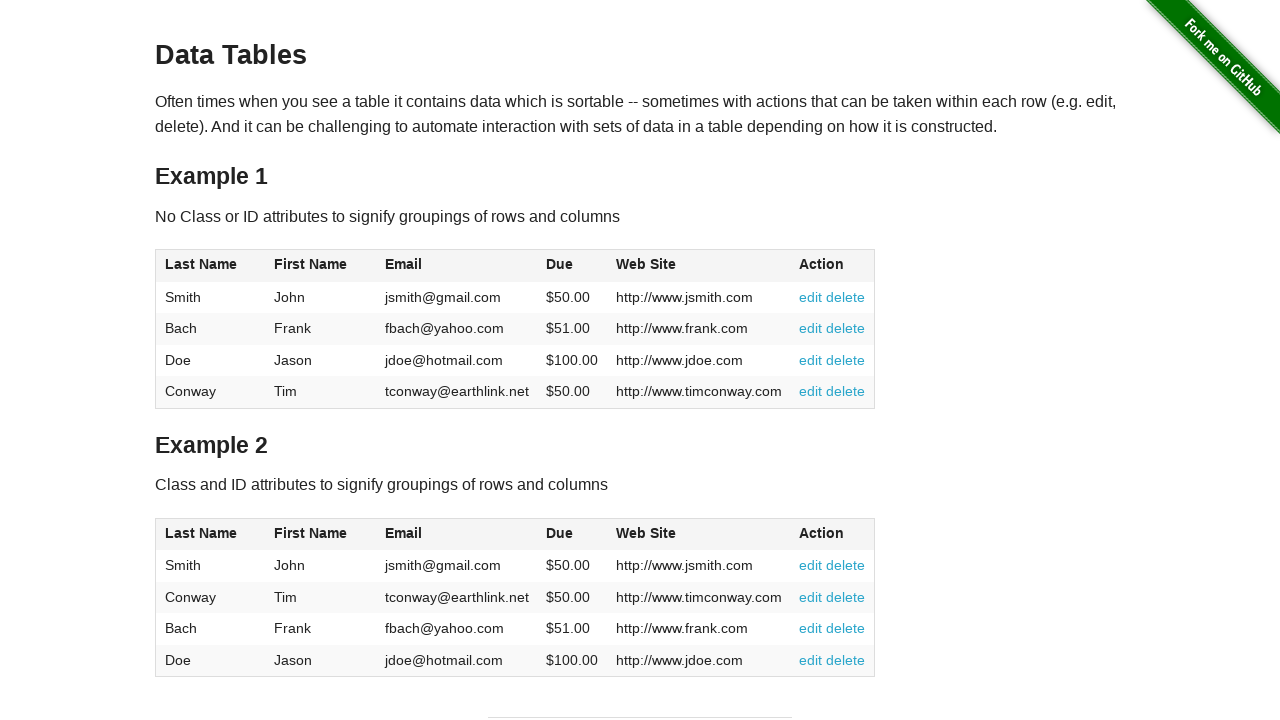

Waited for table2 body dues cells to load
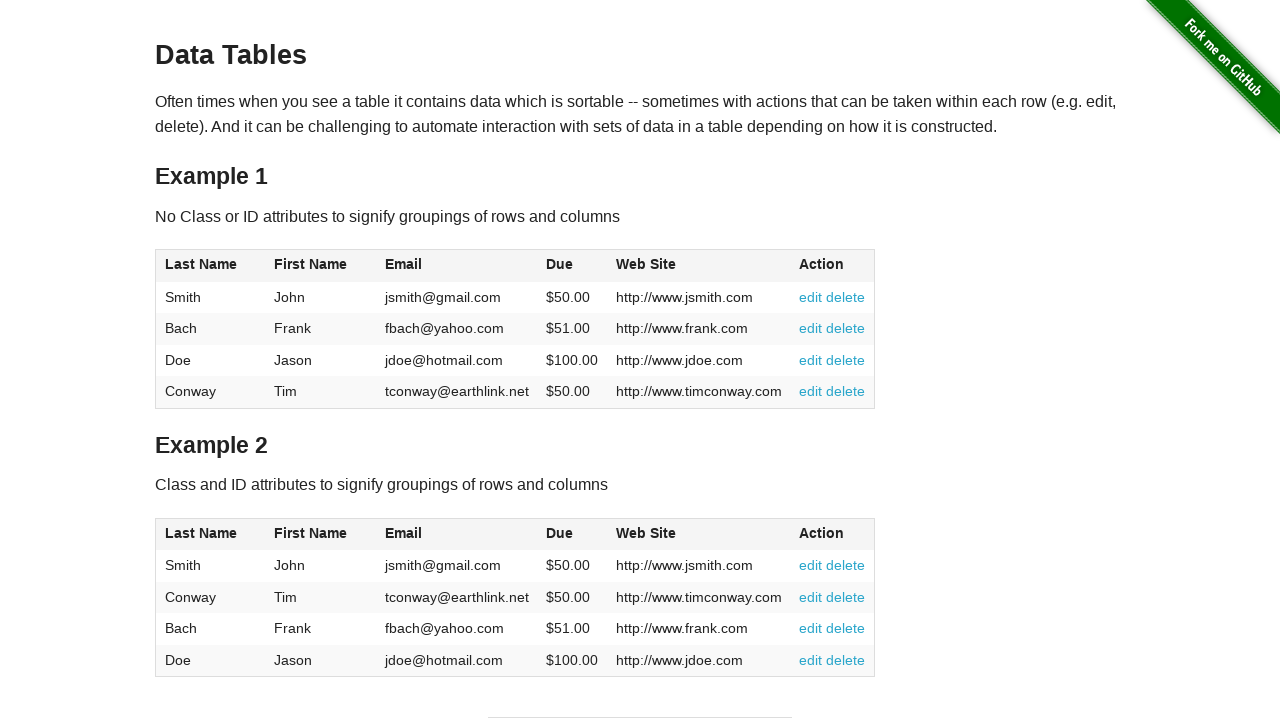

Retrieved all due values from table2 using class selector
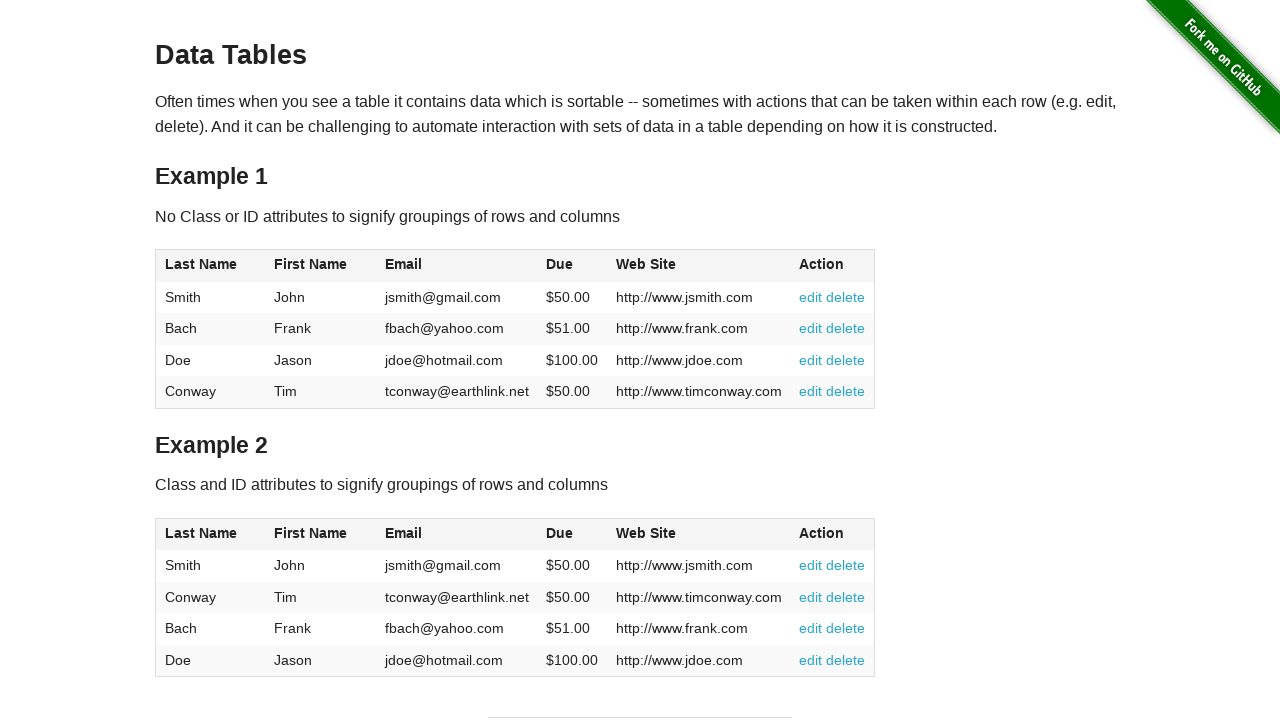

Verified that due values are sorted in ascending order
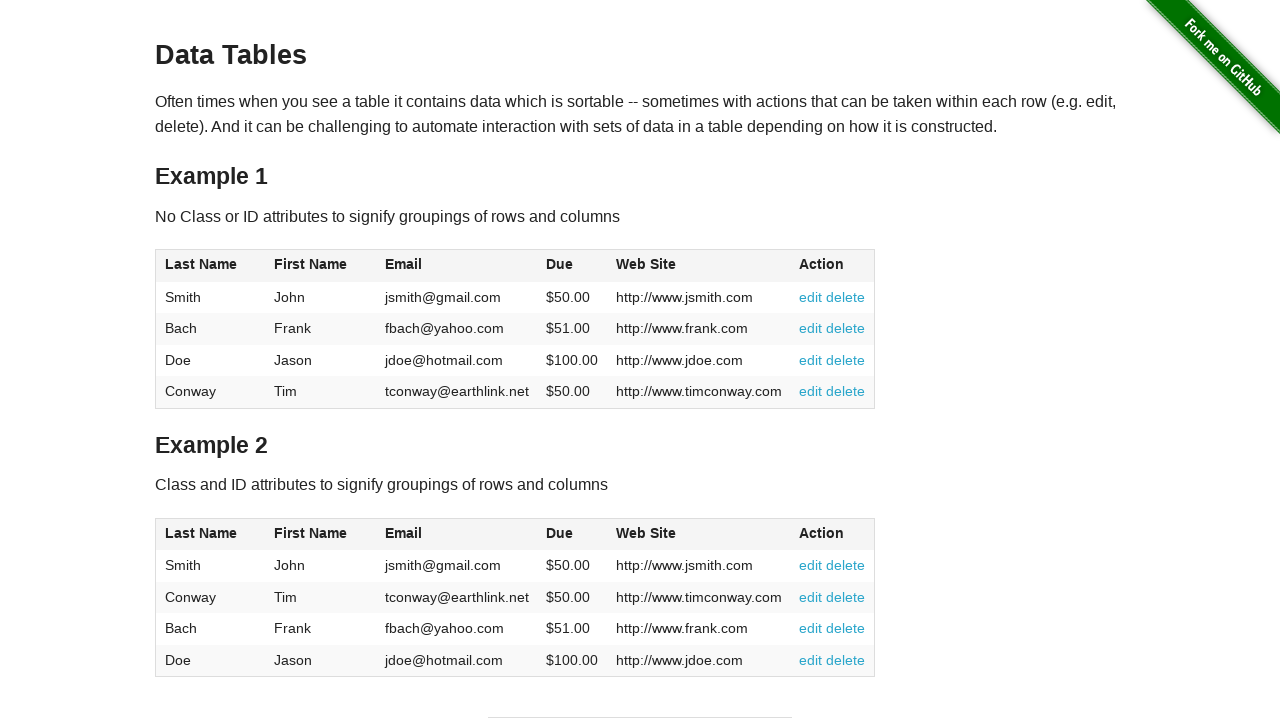

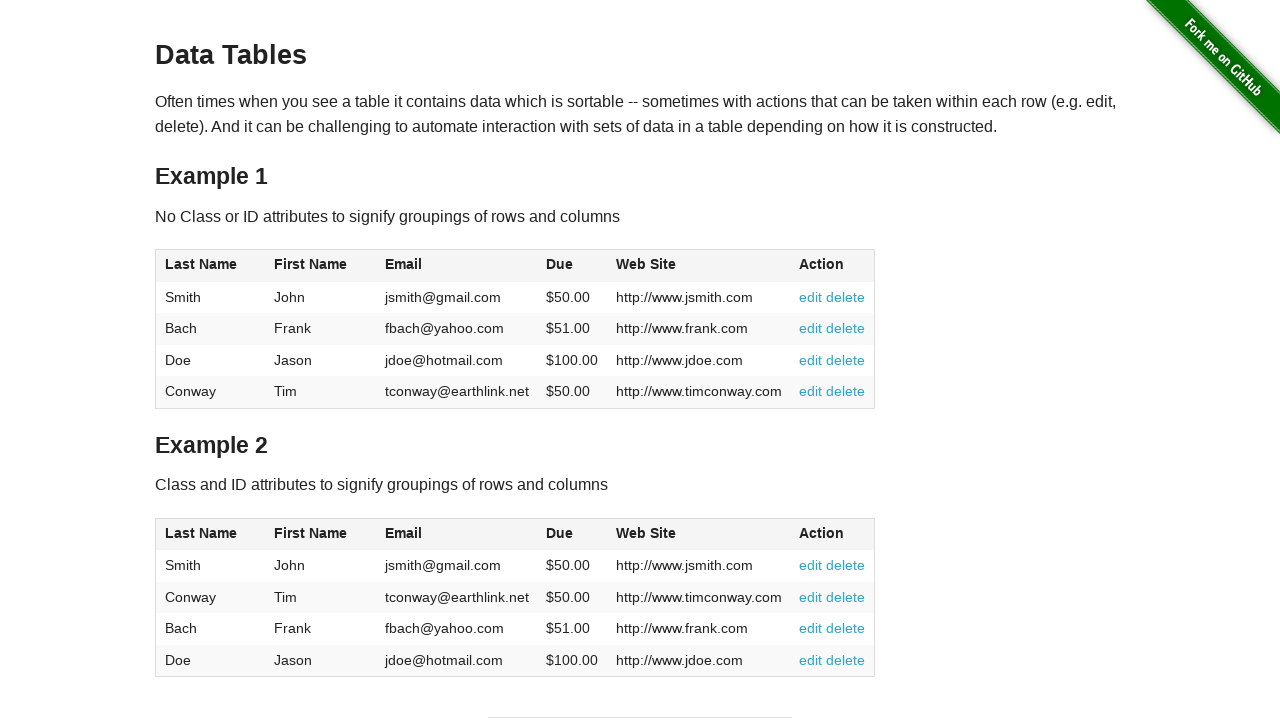